Tests A/B test opt-out functionality by visiting the page, verifying A/B test is active, adding an opt-out cookie, refreshing, and verifying the opt-out was successful.

Starting URL: http://the-internet.herokuapp.com/abtest

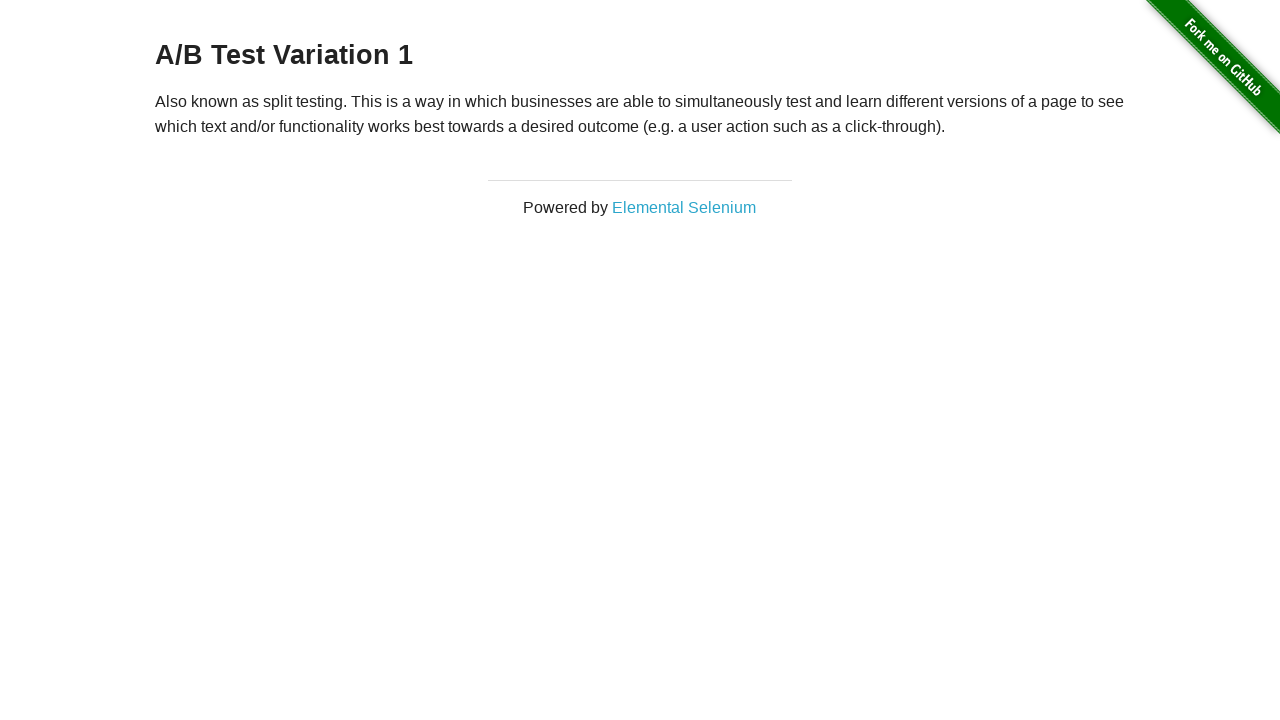

Located h3 heading element
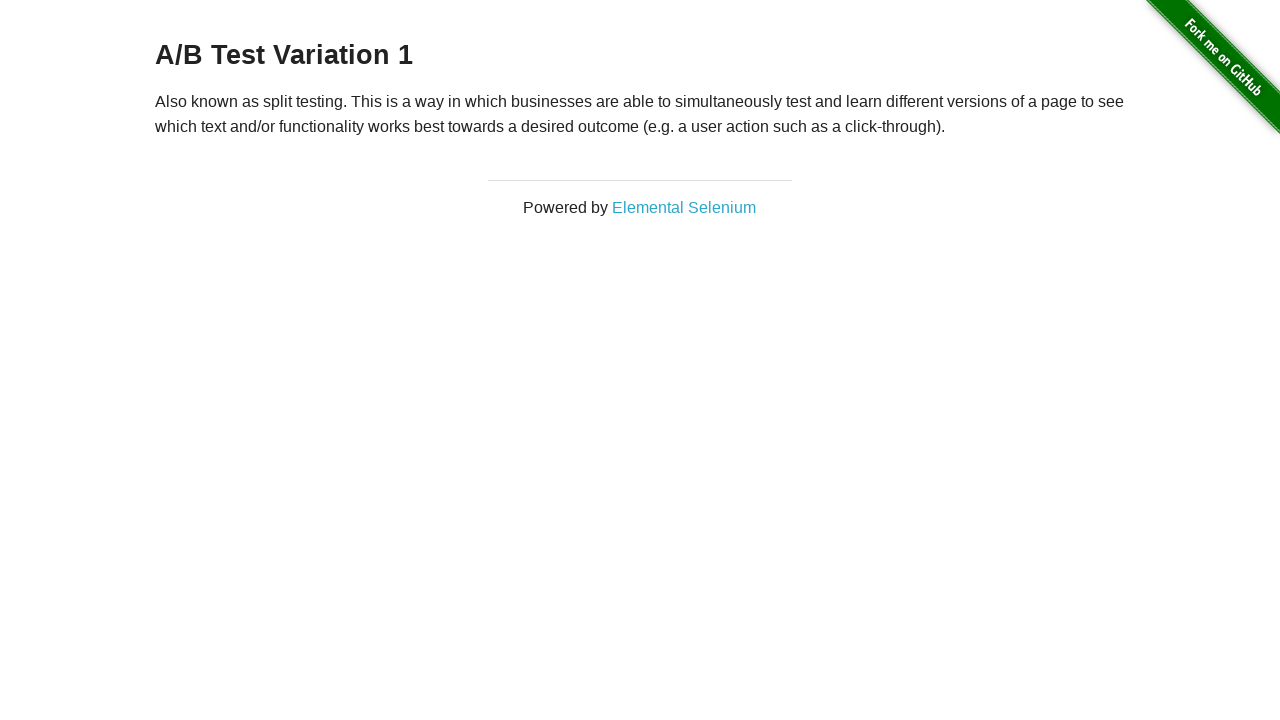

Retrieved heading text content
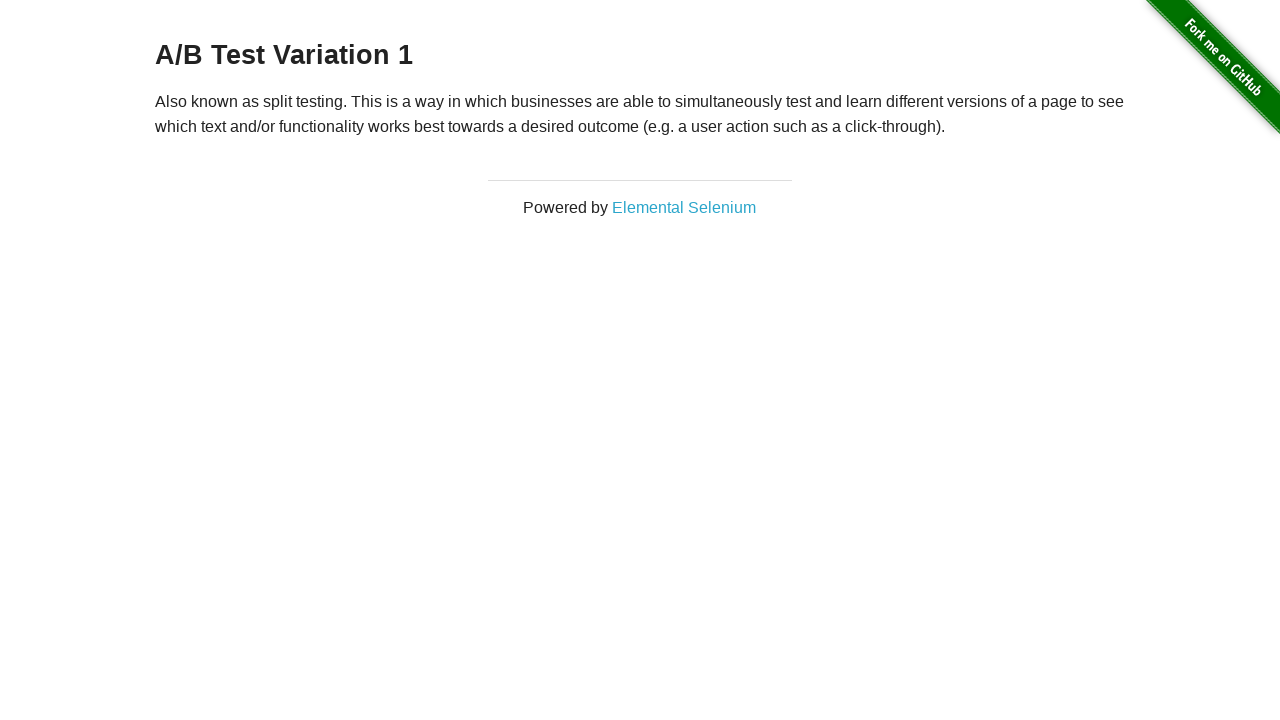

Verified heading starts with 'A/B Test' - A/B test is active
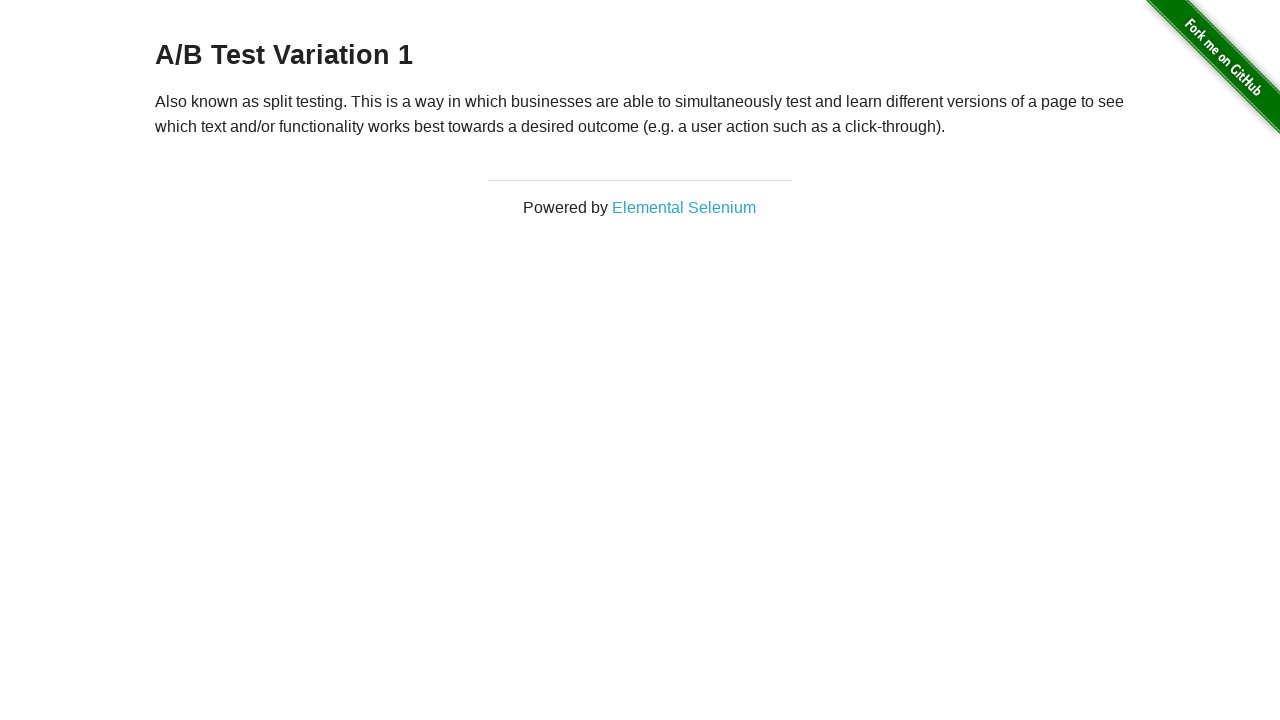

Added optimizelyOptOut cookie with value 'true'
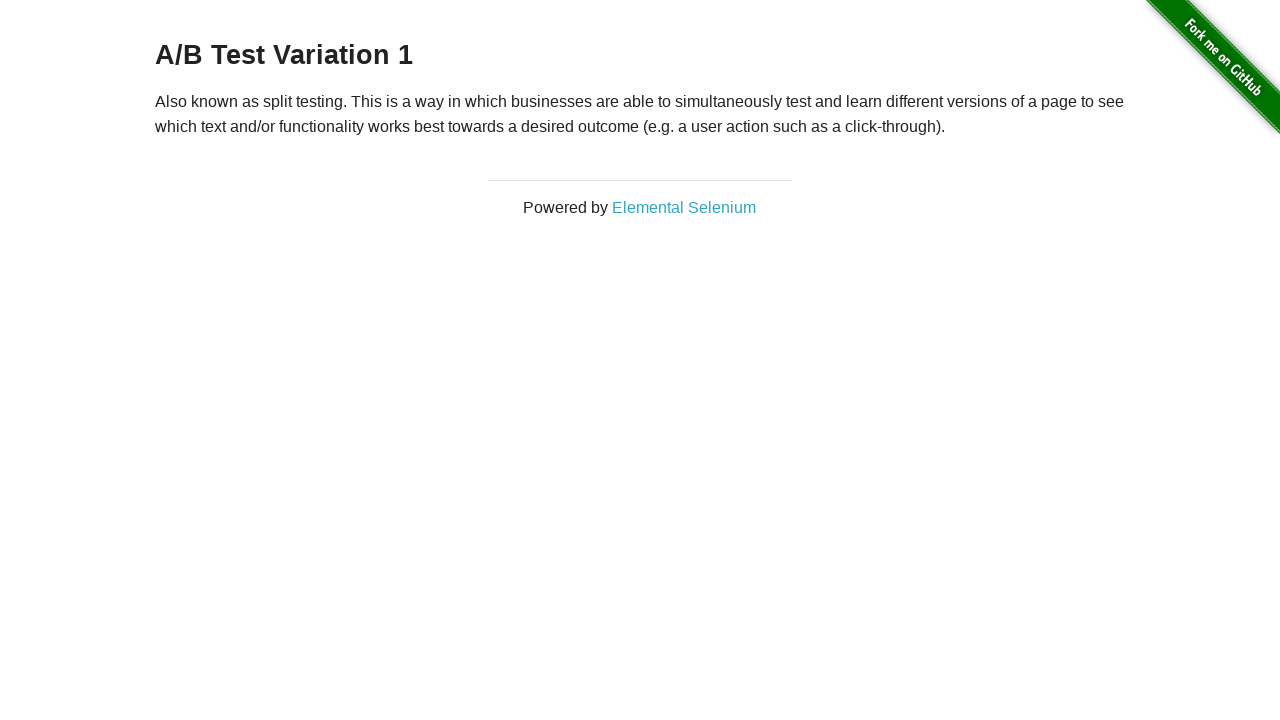

Reloaded page to apply opt-out cookie
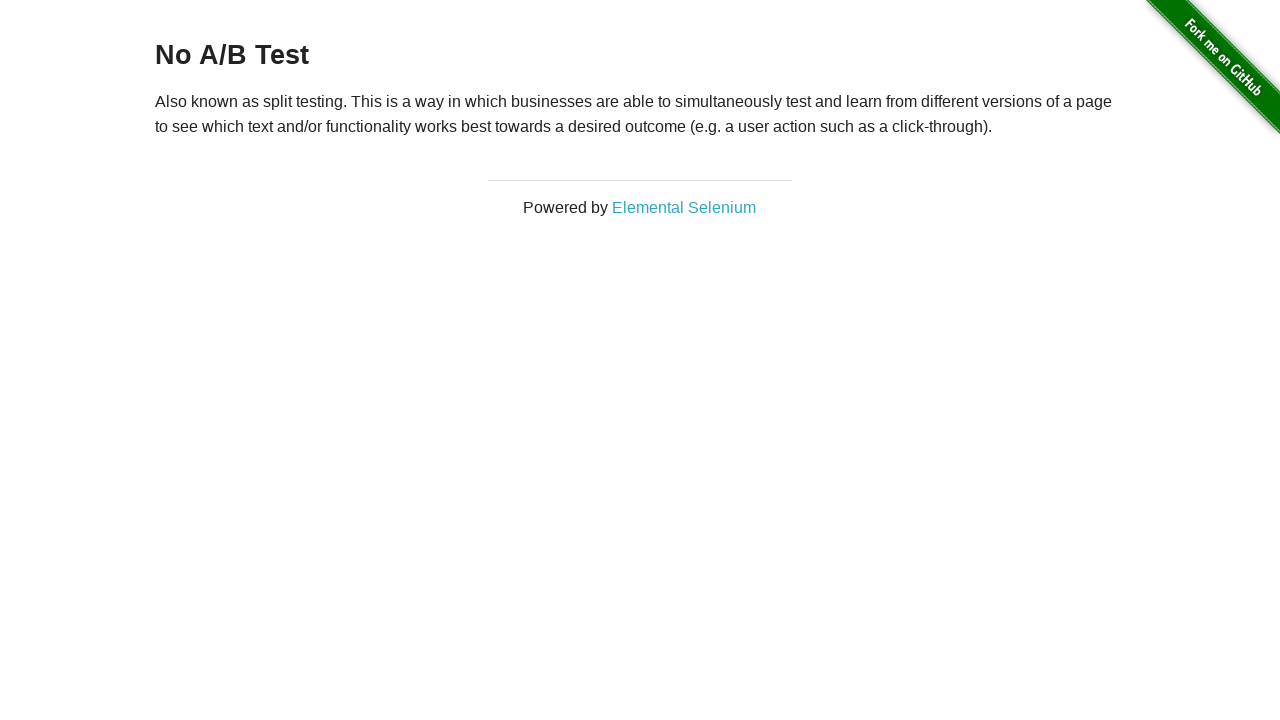

Retrieved heading text content after page reload
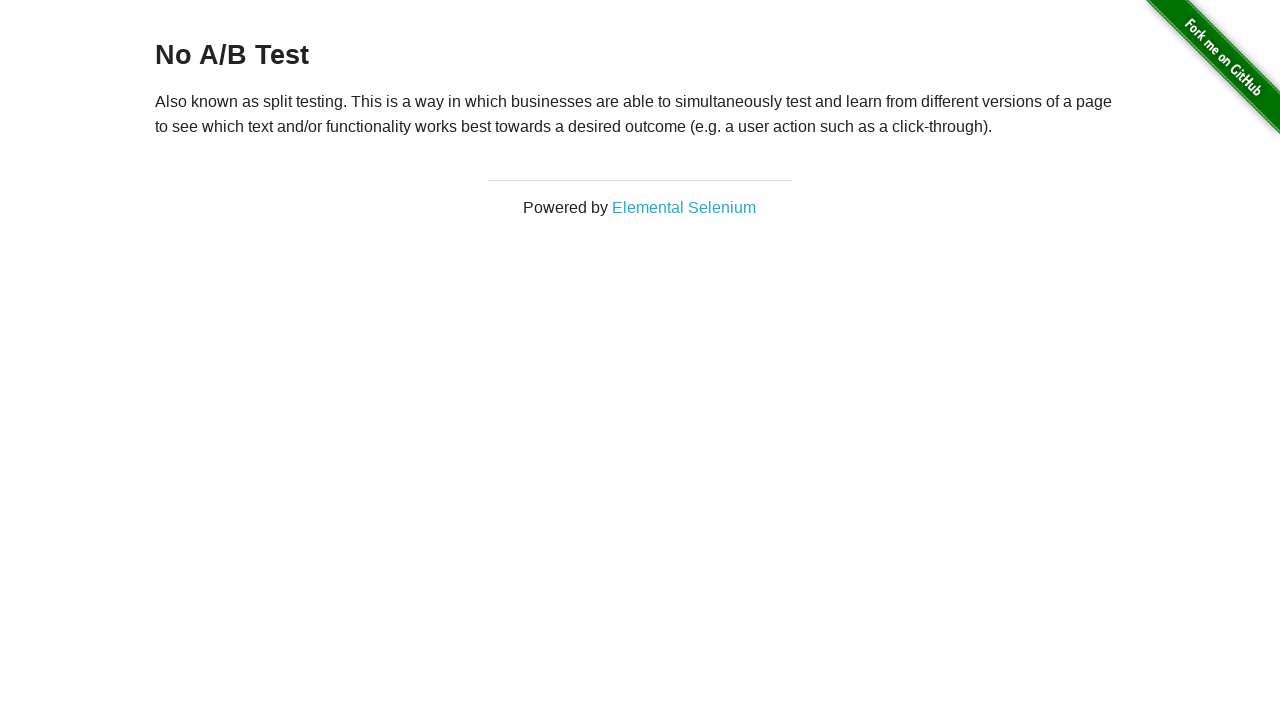

Verified heading starts with 'No A/B Test' - opt-out was successful
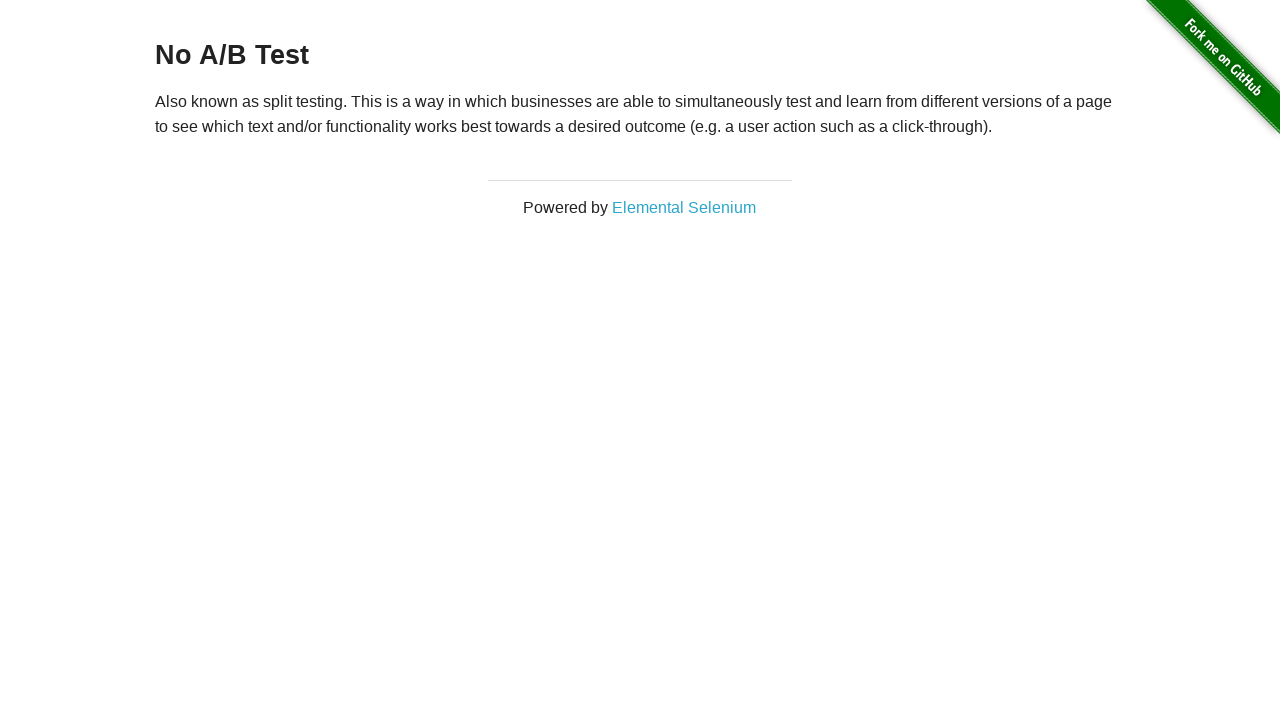

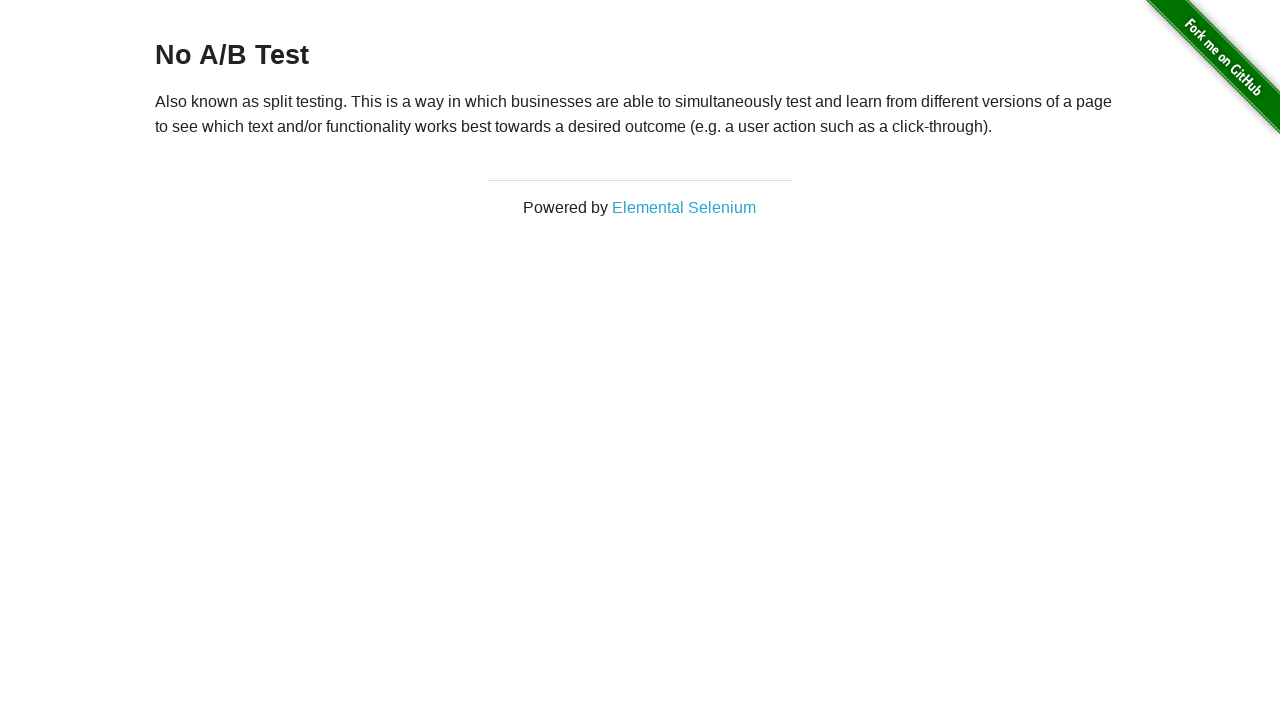